Tests handling multiple browser windows by clicking a link that opens a new window, switching to it to verify content, then switching back to the original window

Starting URL: https://the-internet.herokuapp.com/windows

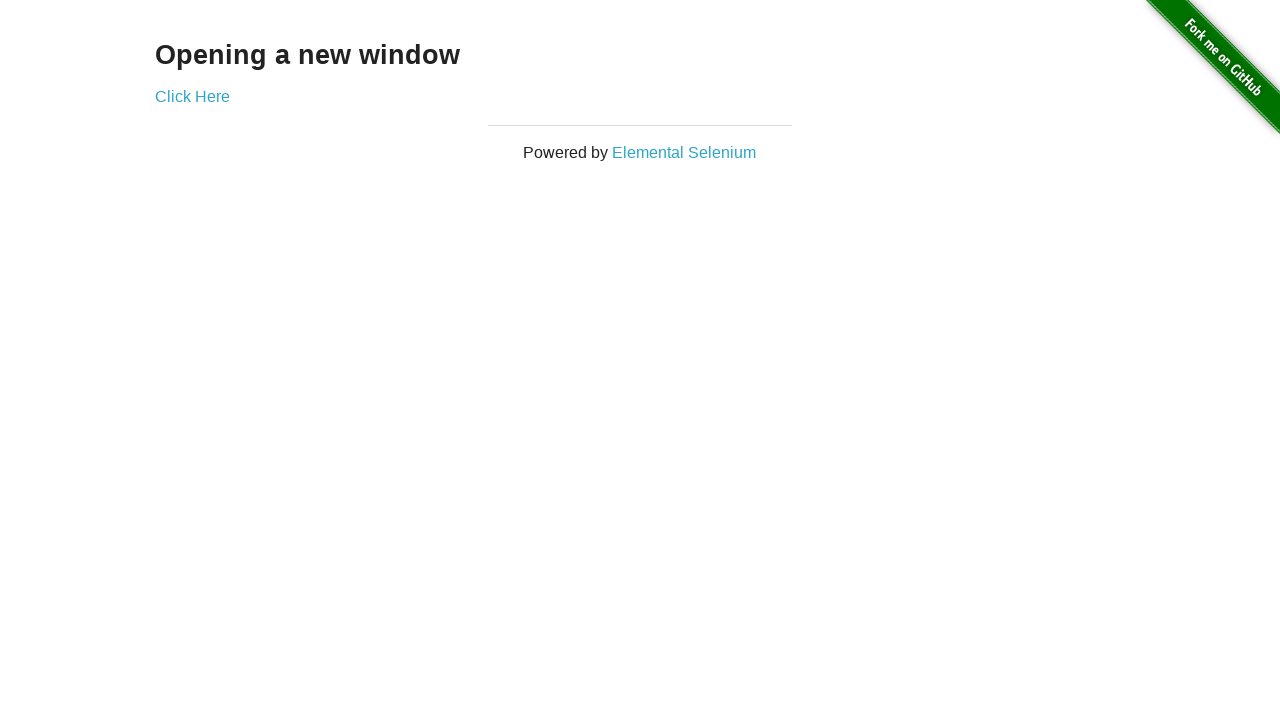

Clicked link to open a new window at (192, 96) on xpath=//div[@class='example']//a
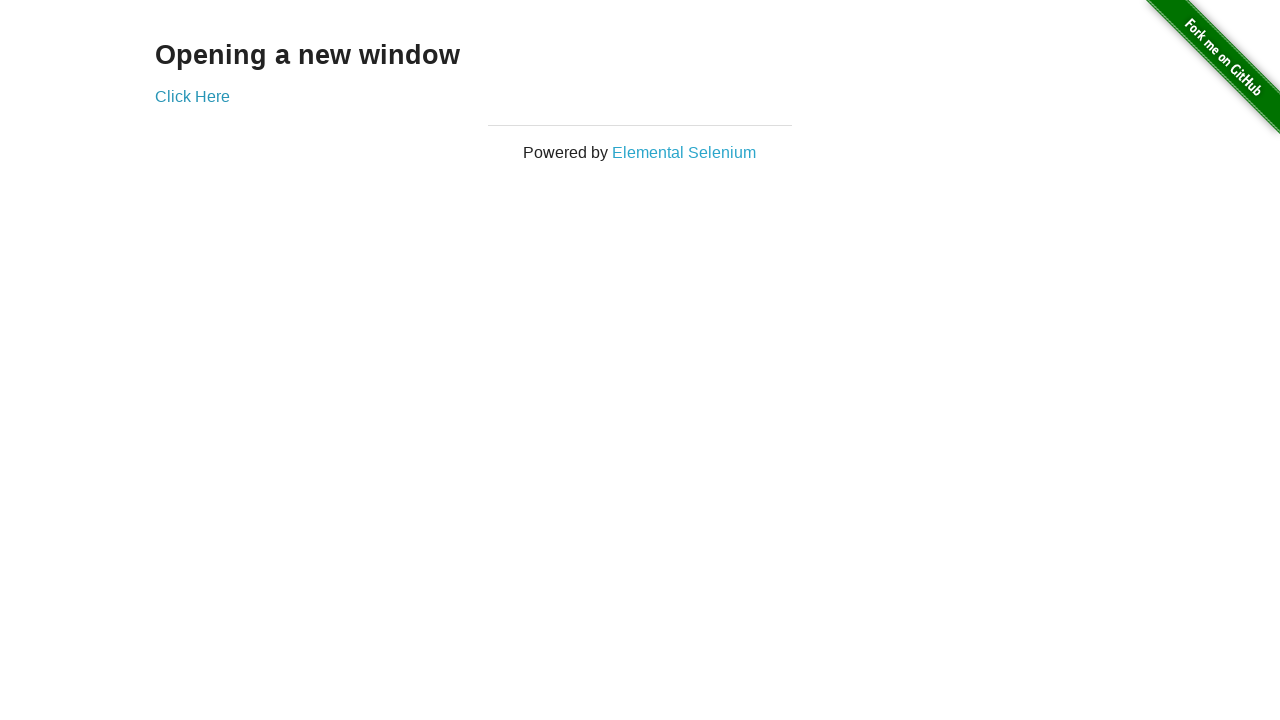

New window opened and captured
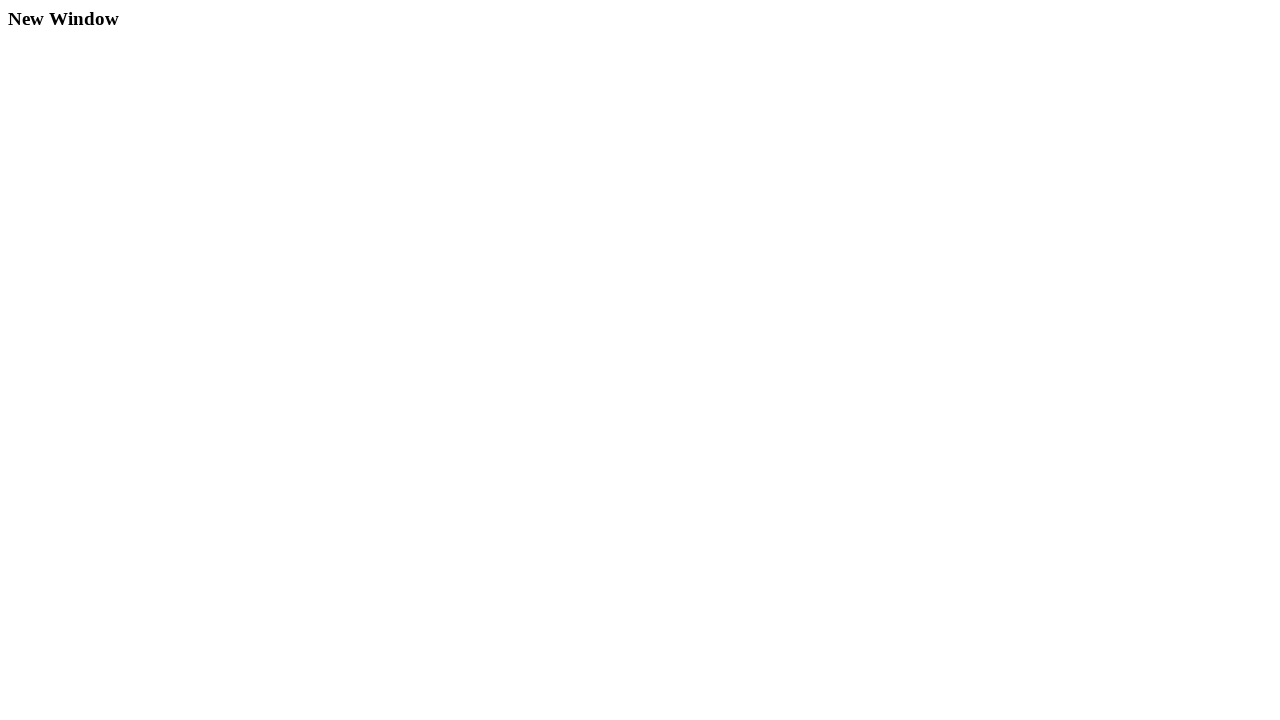

New window page load completed
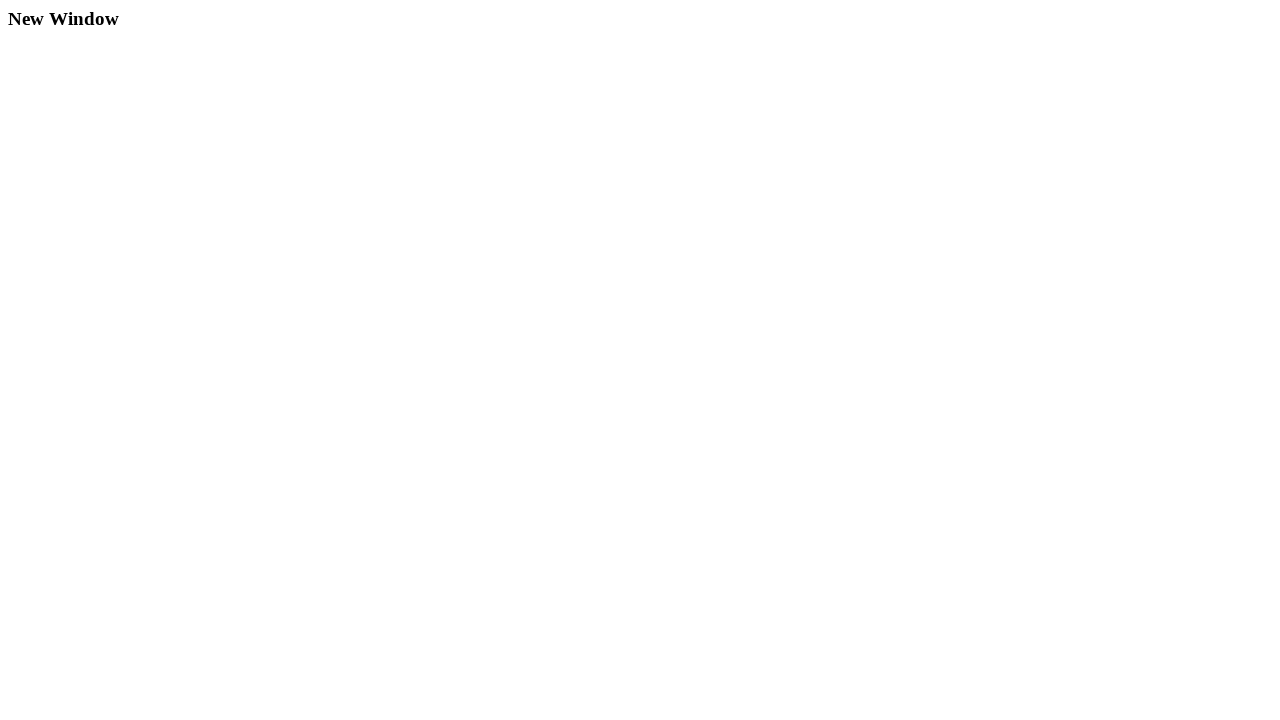

Verified new window contains 'New Window' text
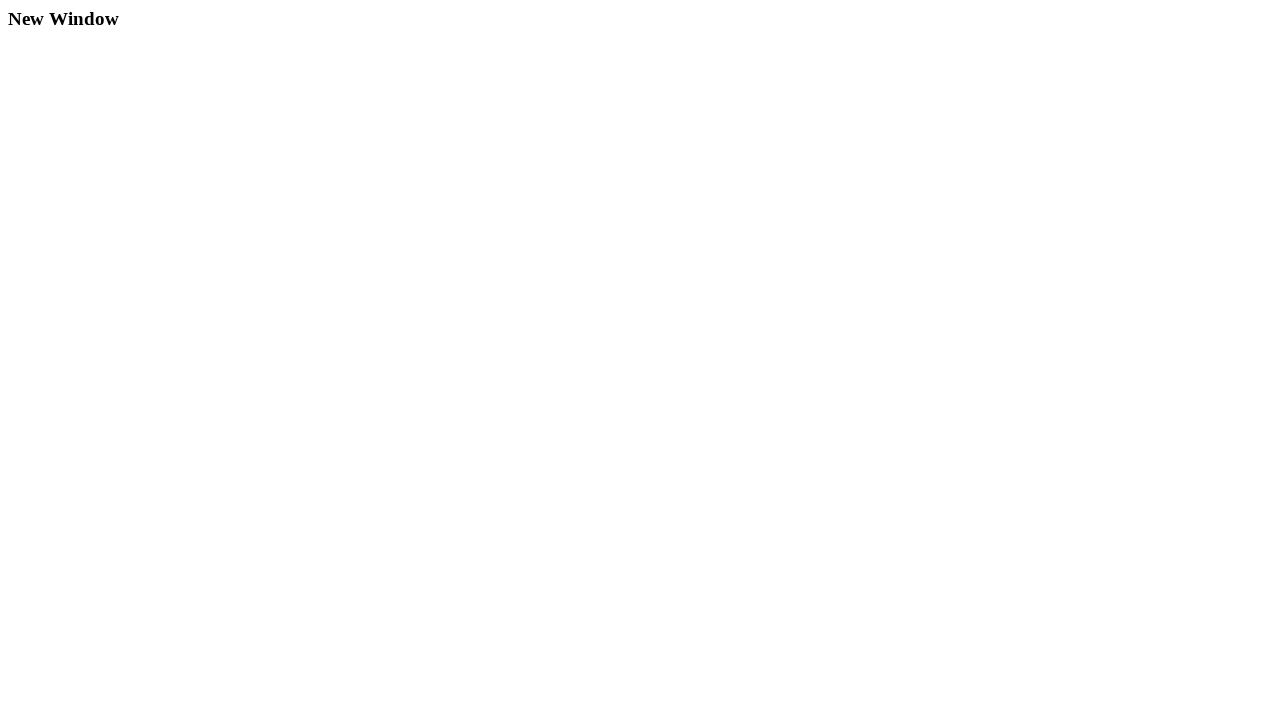

Closed new window
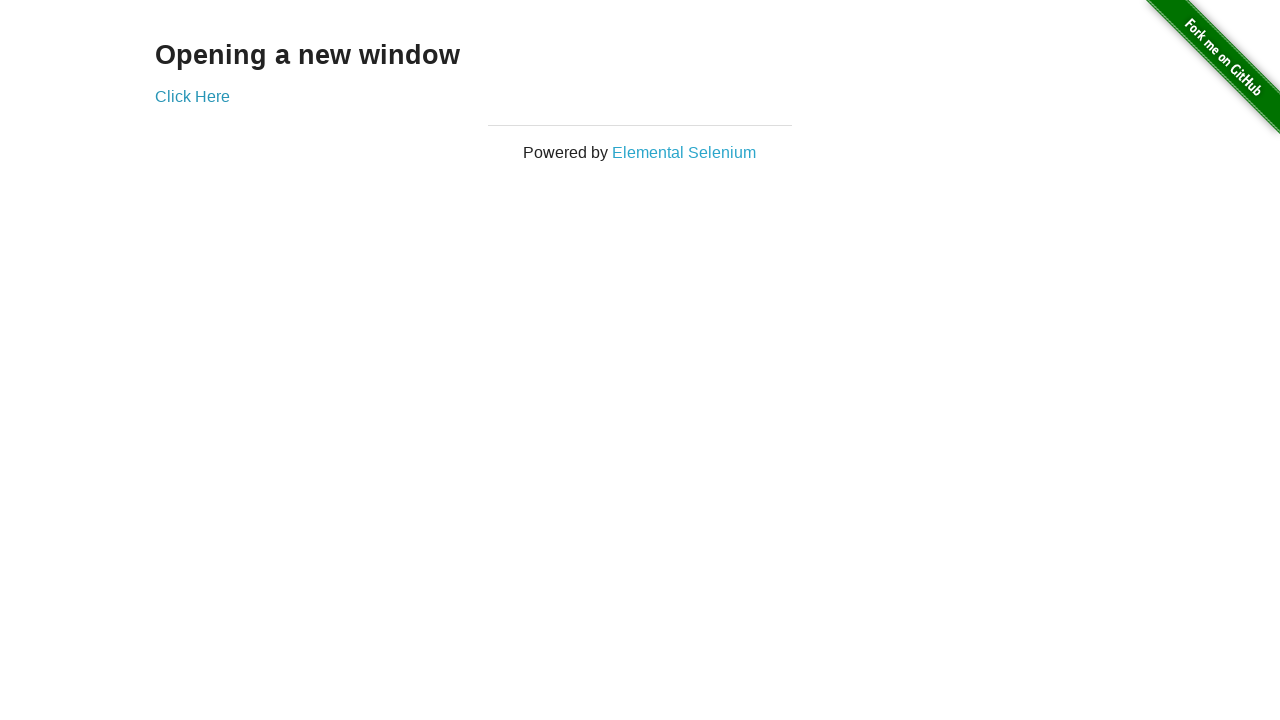

Verified original window contains 'Opening a new window' text
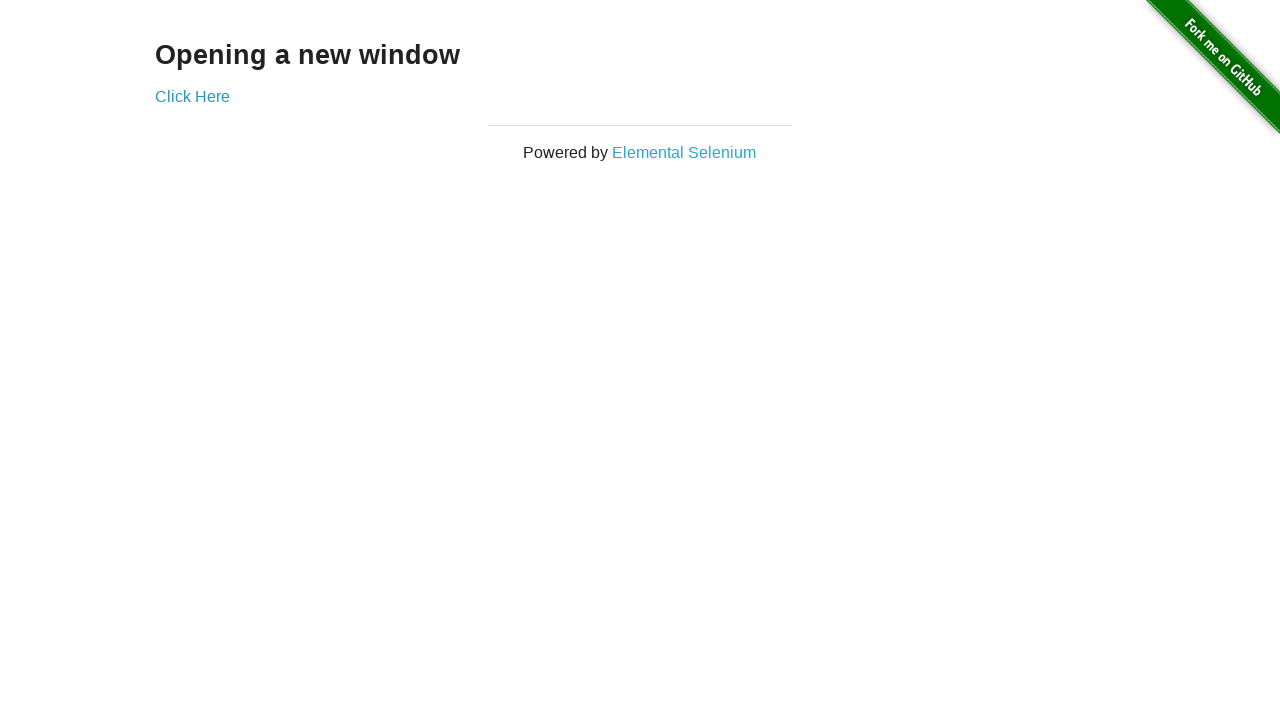

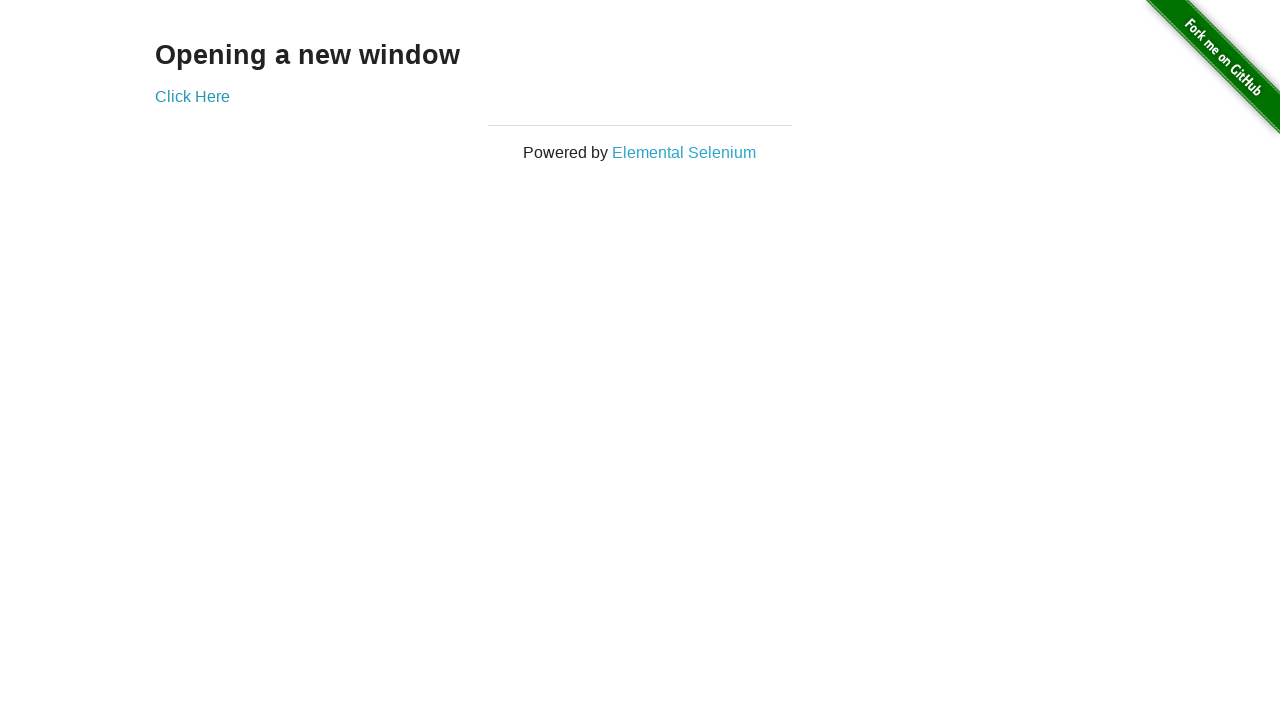